Tests MakeMyTrip flight search by selecting round trip option and entering departure and destination cities using search suggestions

Starting URL: https://www.makemytrip.com/flights/?cmp=SEM|M|DF|B|Brand|B_M_Makemytrip_Search_Exact|Brand_Top_5_Exact|Expanded|&s_kwcid=AL!1631!3!!e!!o!!`makemytrip&ef_id=:G:s

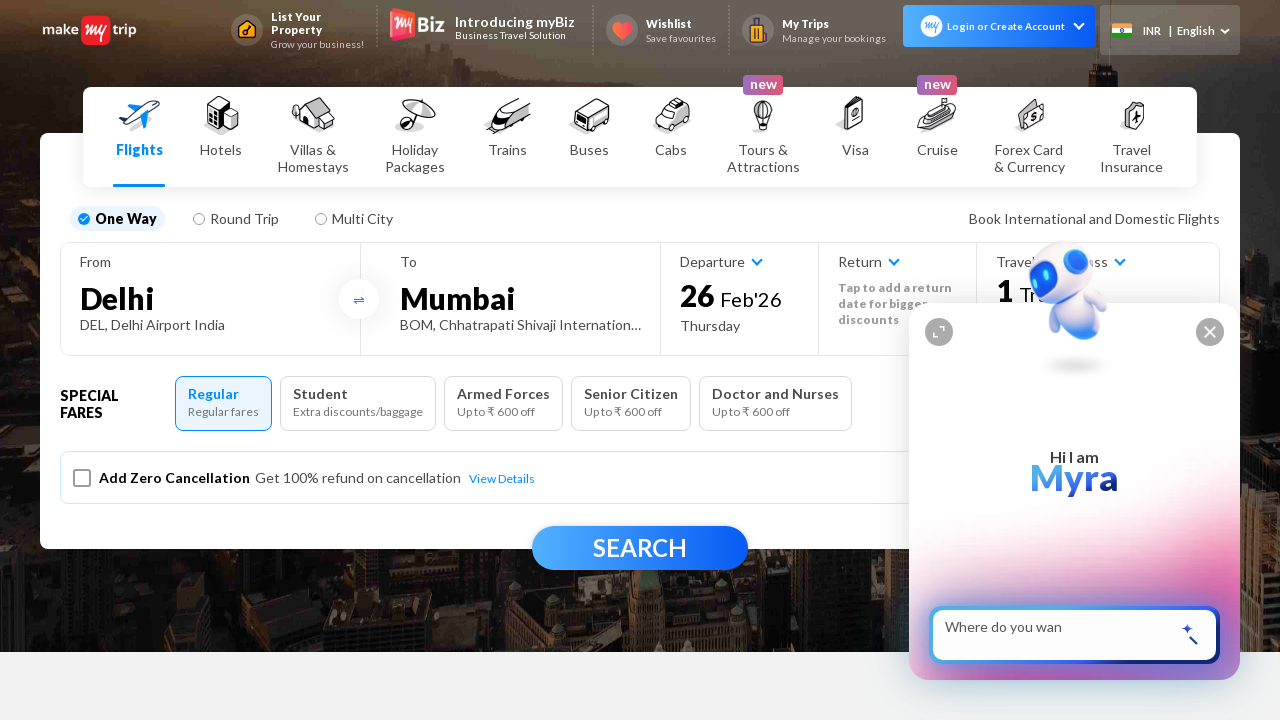

Clicked on round trip option at (236, 218) on xpath=//li[@data-cy='roundTrip']
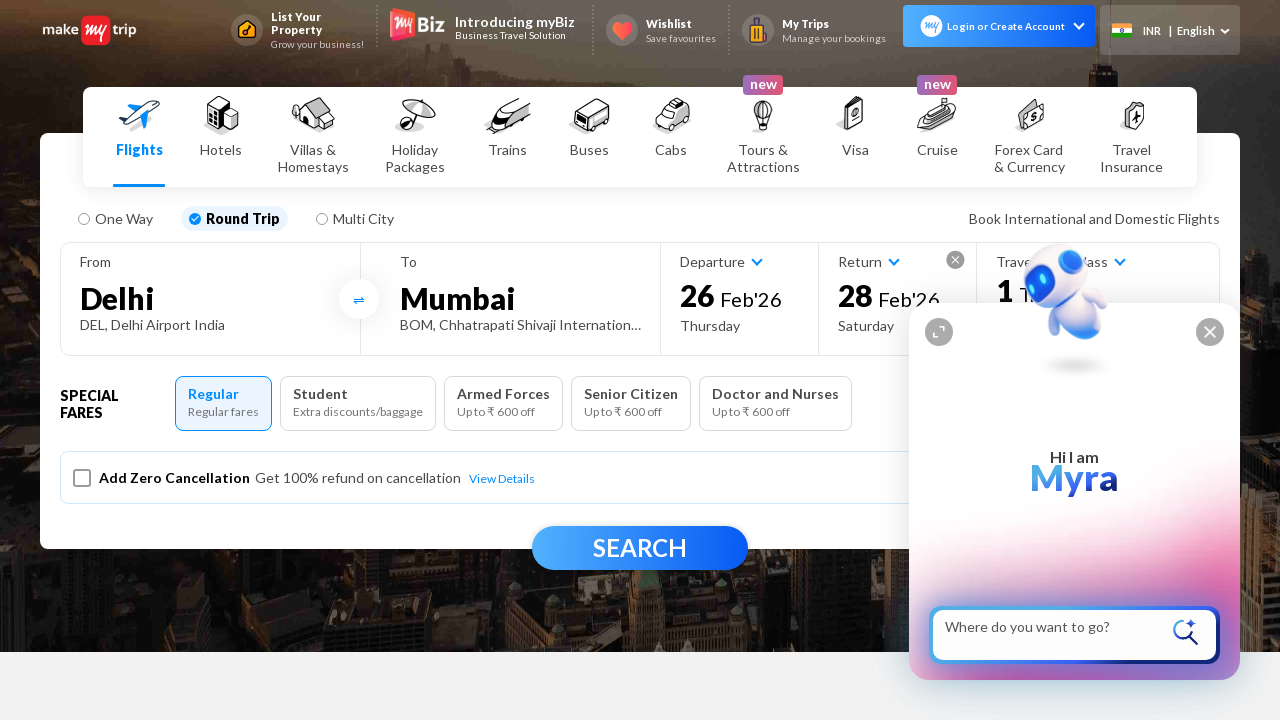

Clicked on departure city field at (210, 298) on #fromCity
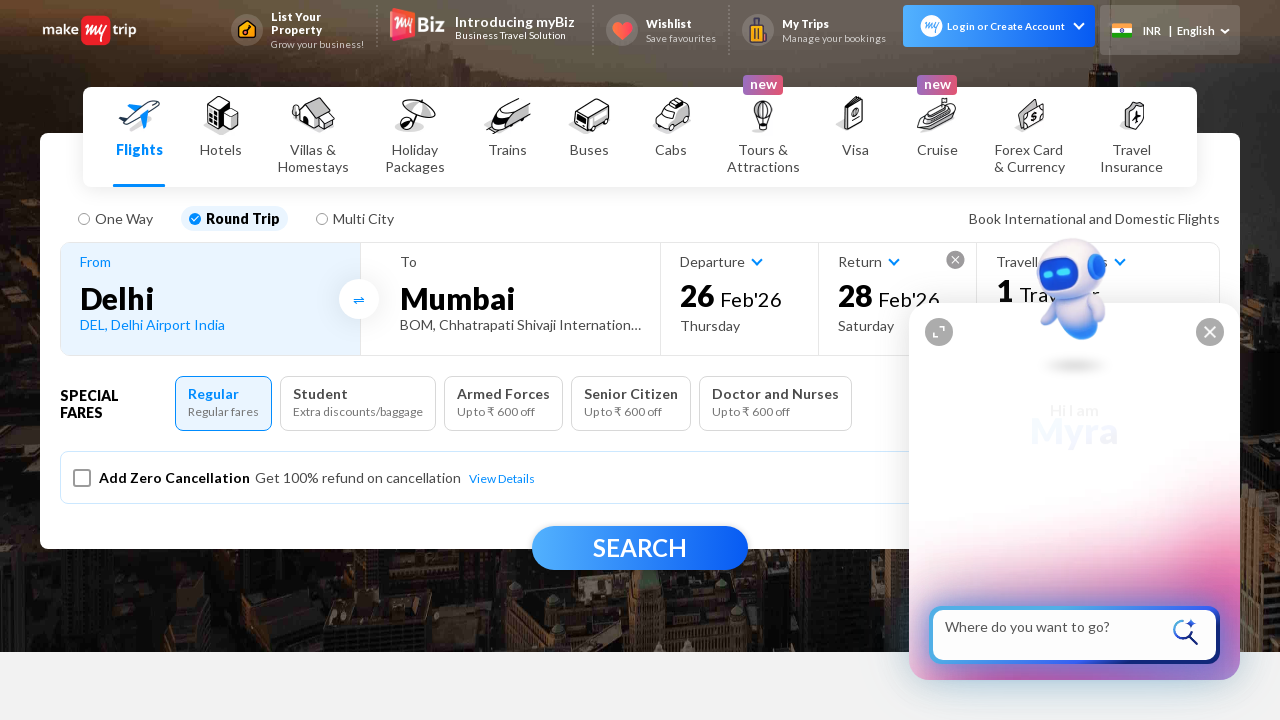

Typed 'Del' to search for departure city on body
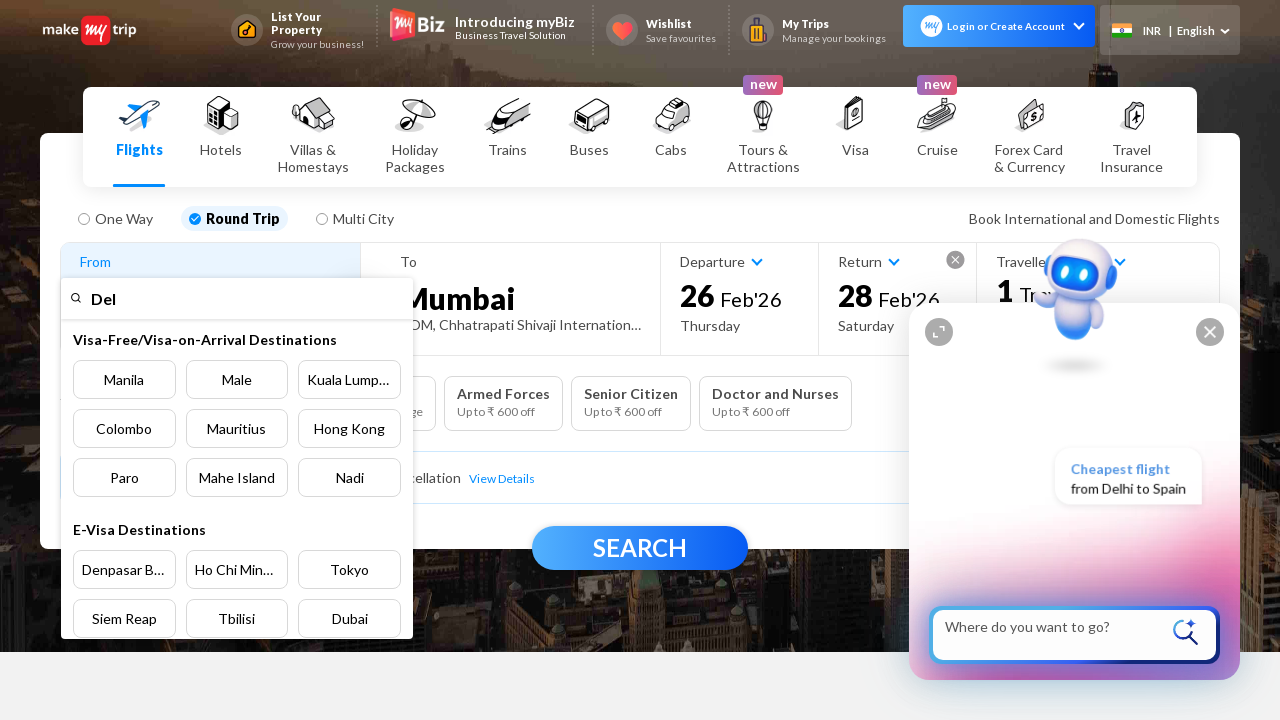

Waited for city suggestions to appear
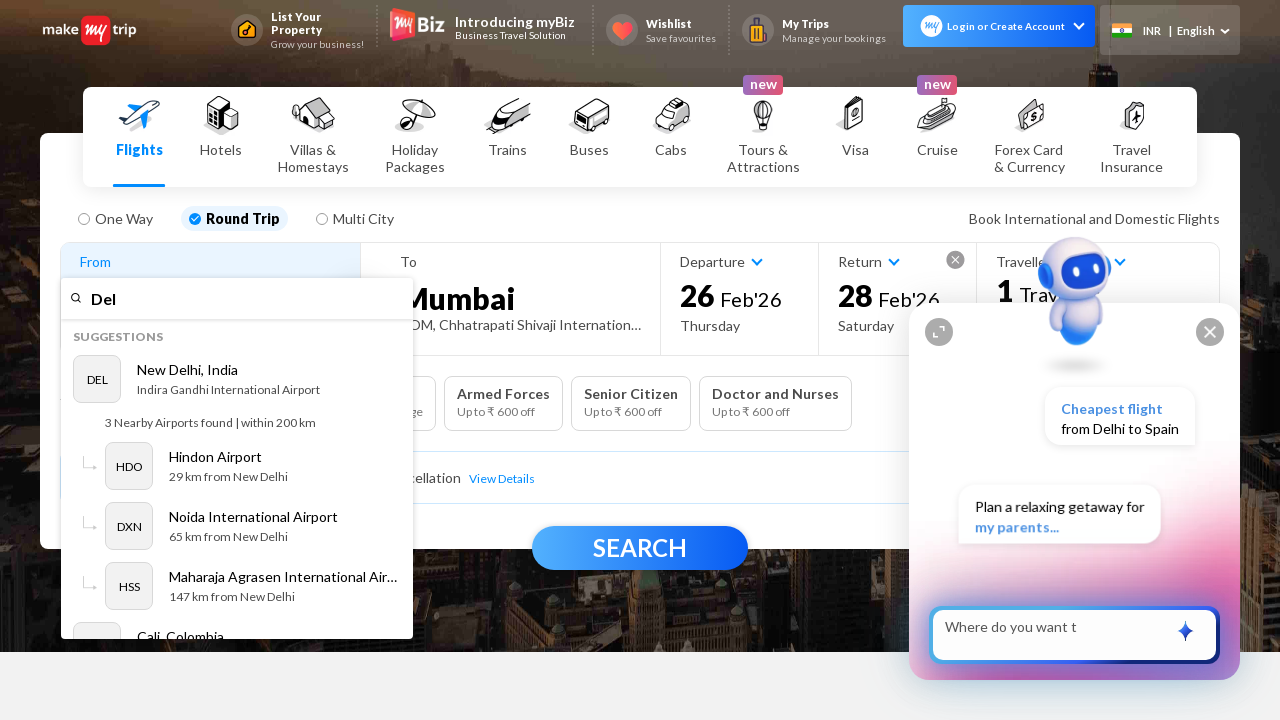

Selected New Delhi from departure city suggestions at (237, 392) on xpath=//li[@role='option'] >> nth=0
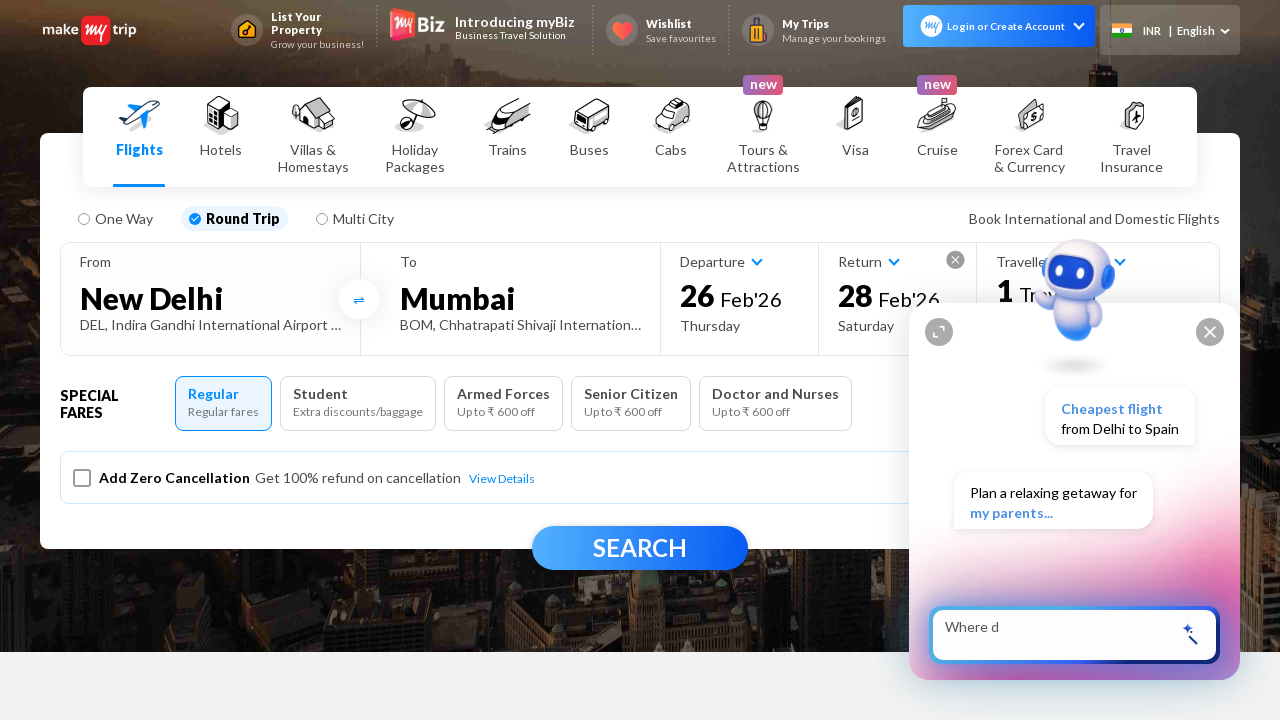

Clicked on destination city field at (520, 298) on xpath=//input[@id='toCity']
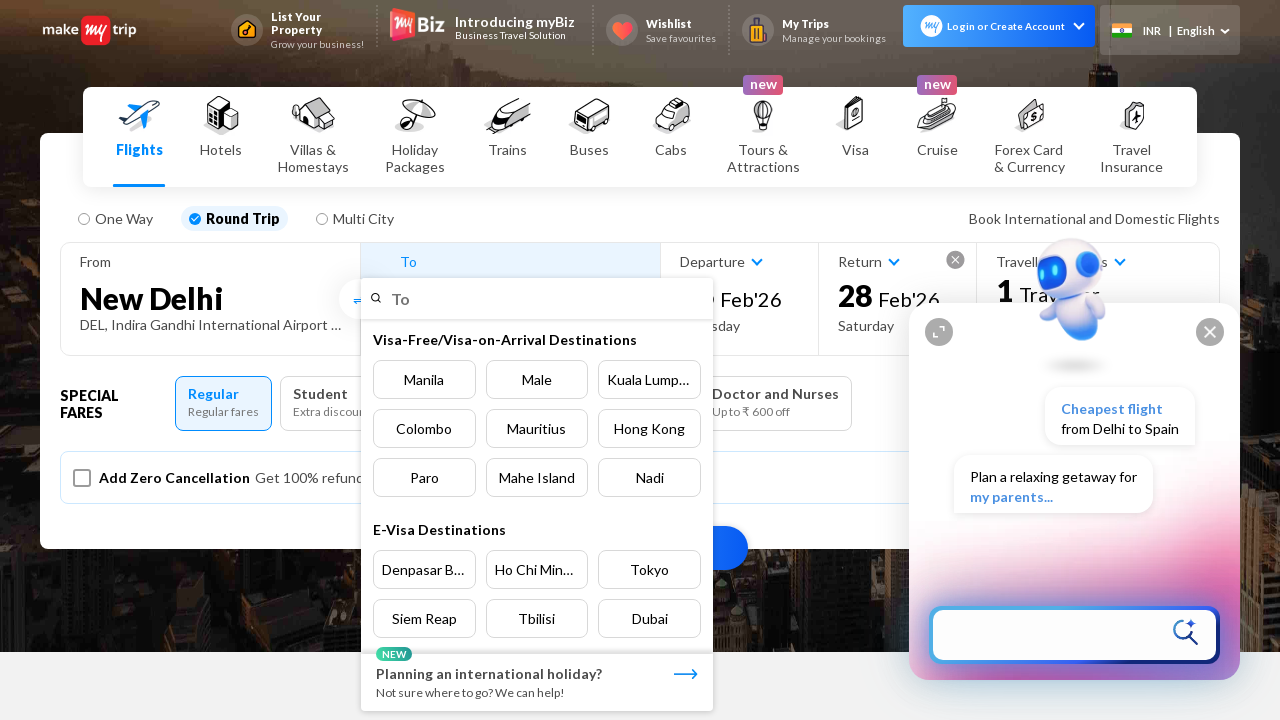

Typed 'Tirup' to search for destination city on body
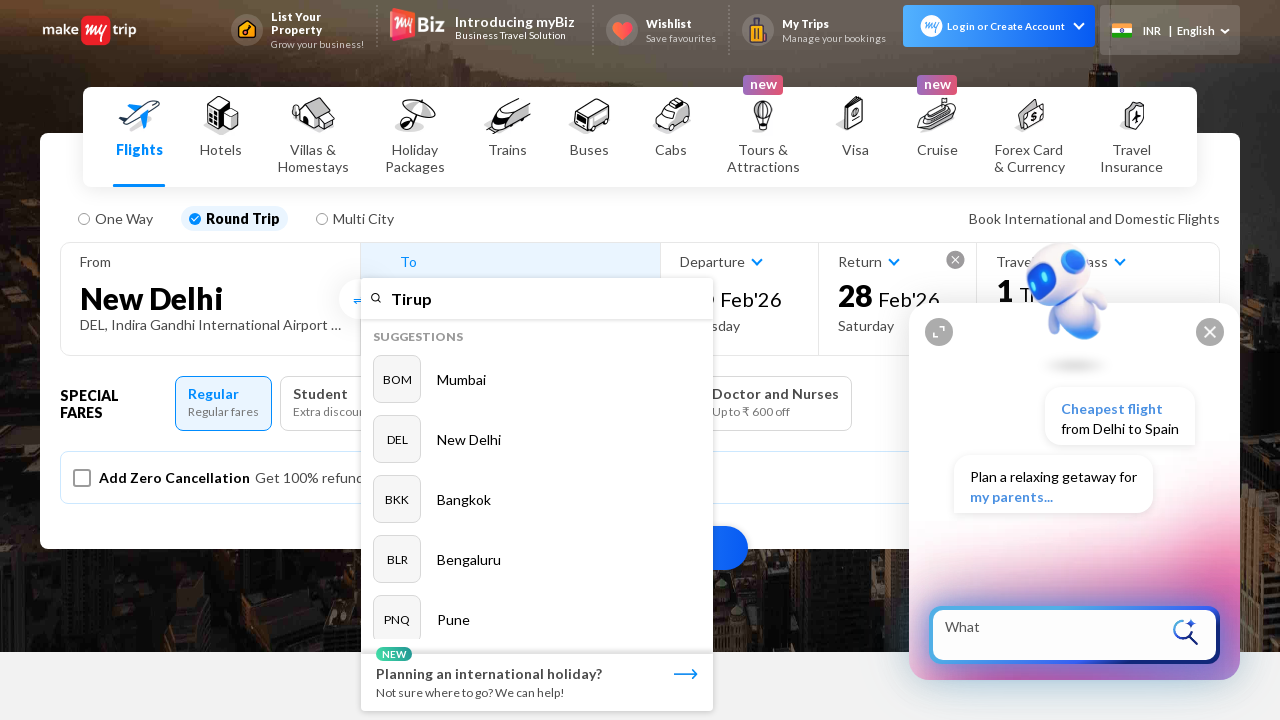

Waited for destination city suggestions to appear
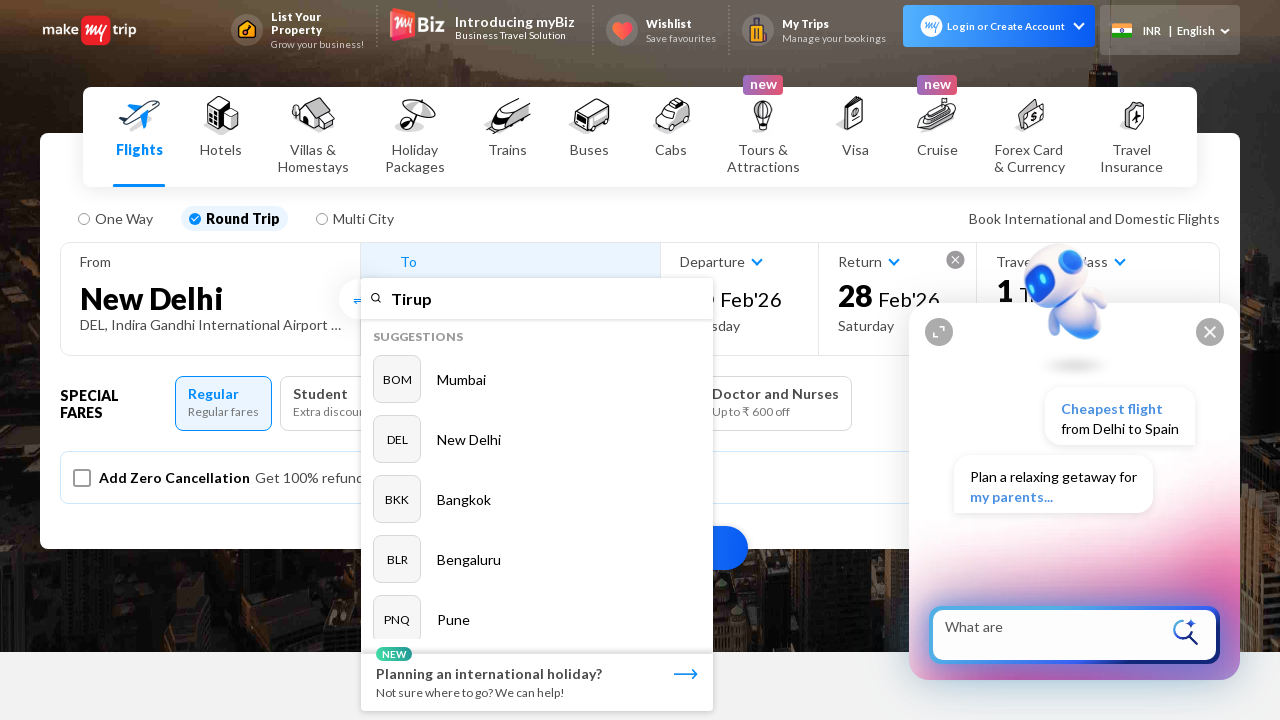

Selected Tirupati from destination city suggestions at (537, 392) on xpath=//li[@role='option'] >> nth=0
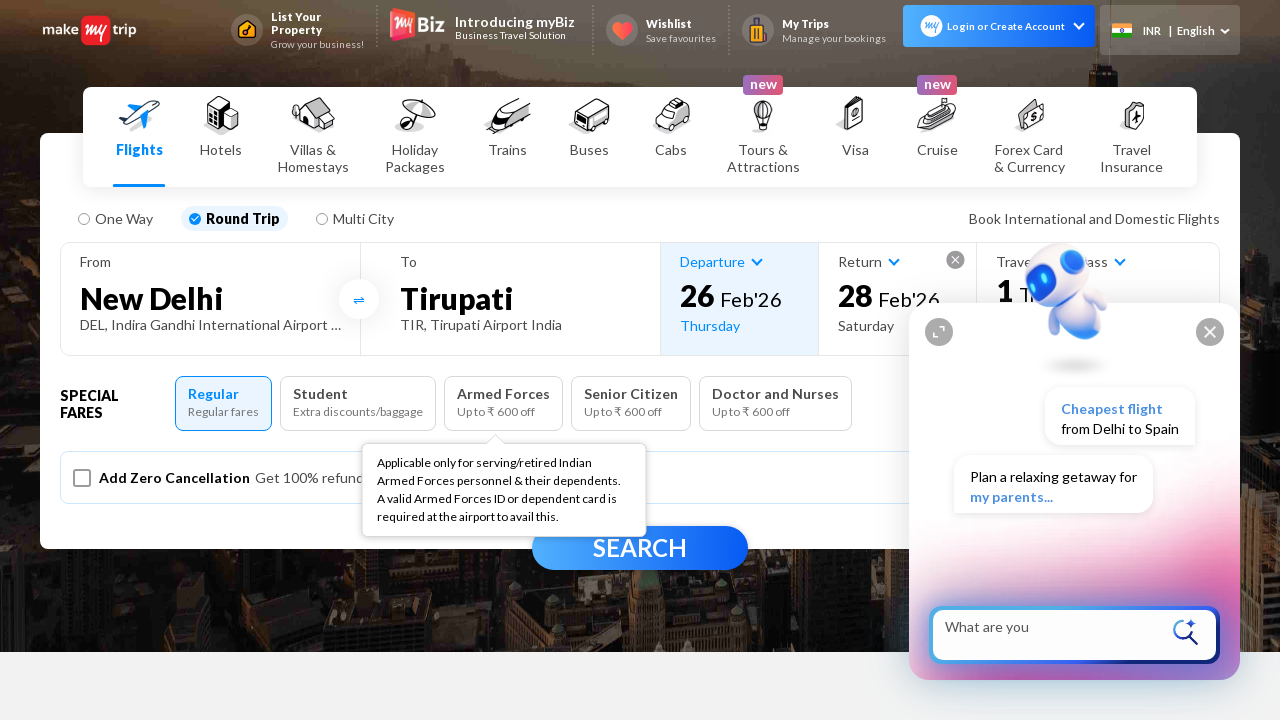

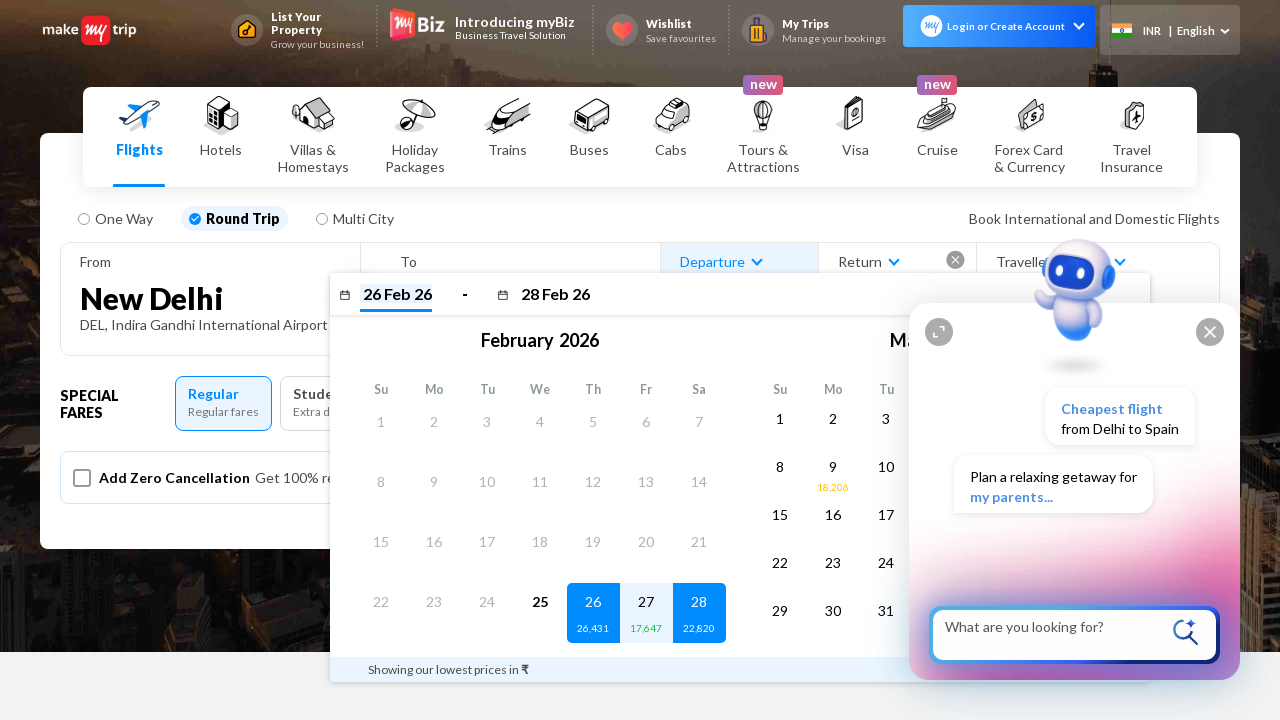